Navigates to the Zerodha Kite trading platform homepage and maximizes the browser window to verify the page loads correctly.

Starting URL: https://kite.zerodha.com/

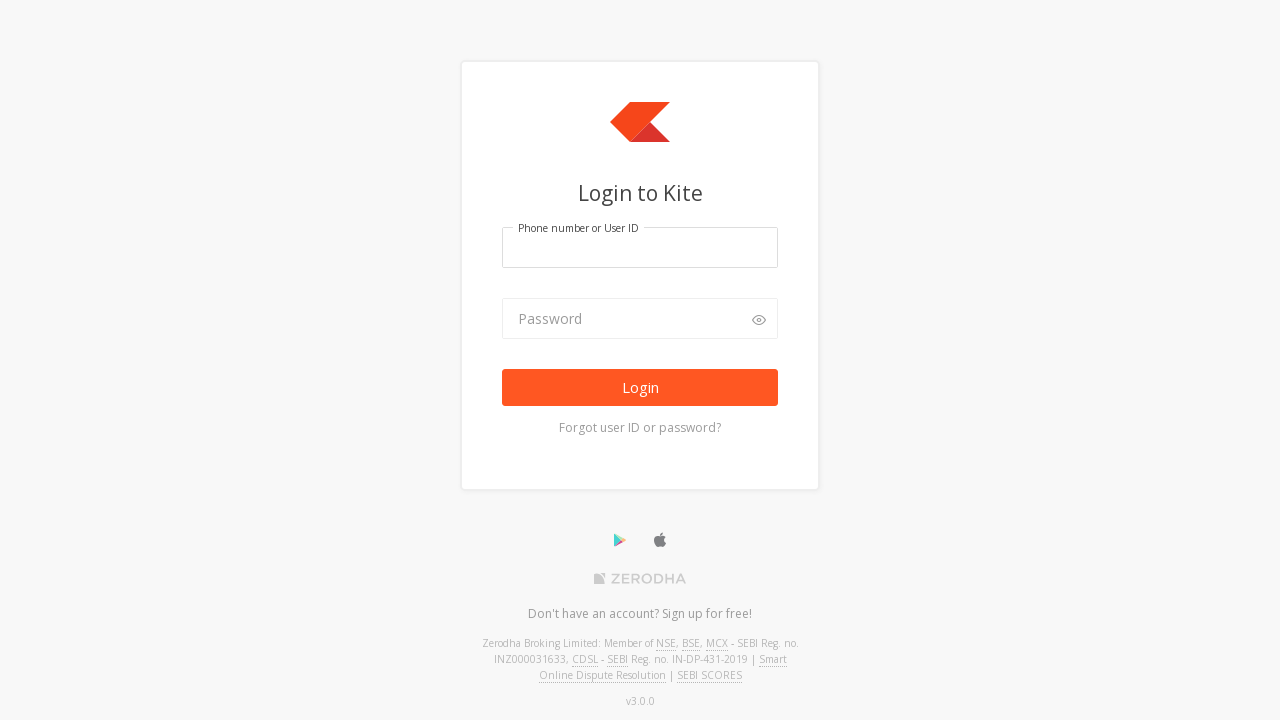

Set viewport size to 1920x1080 to maximize browser window
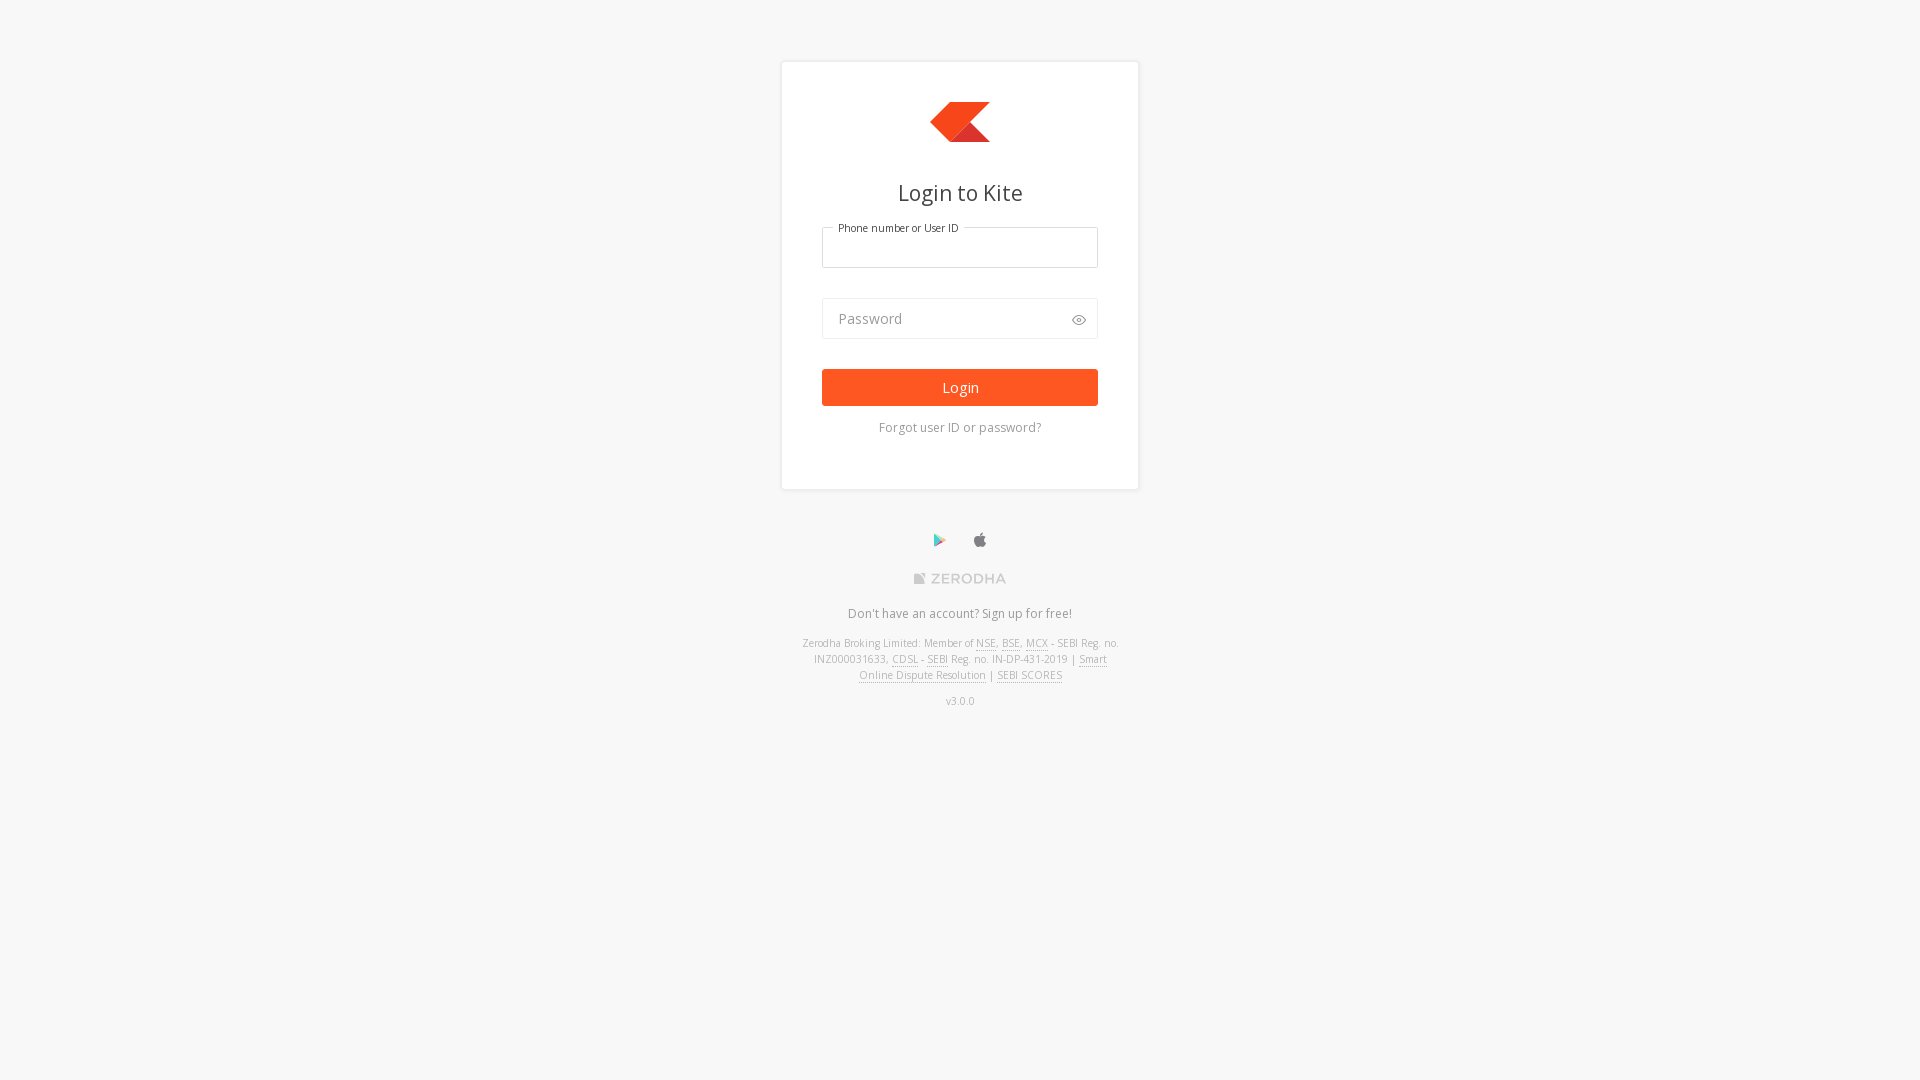

Waited for page to fully load (networkidle state reached)
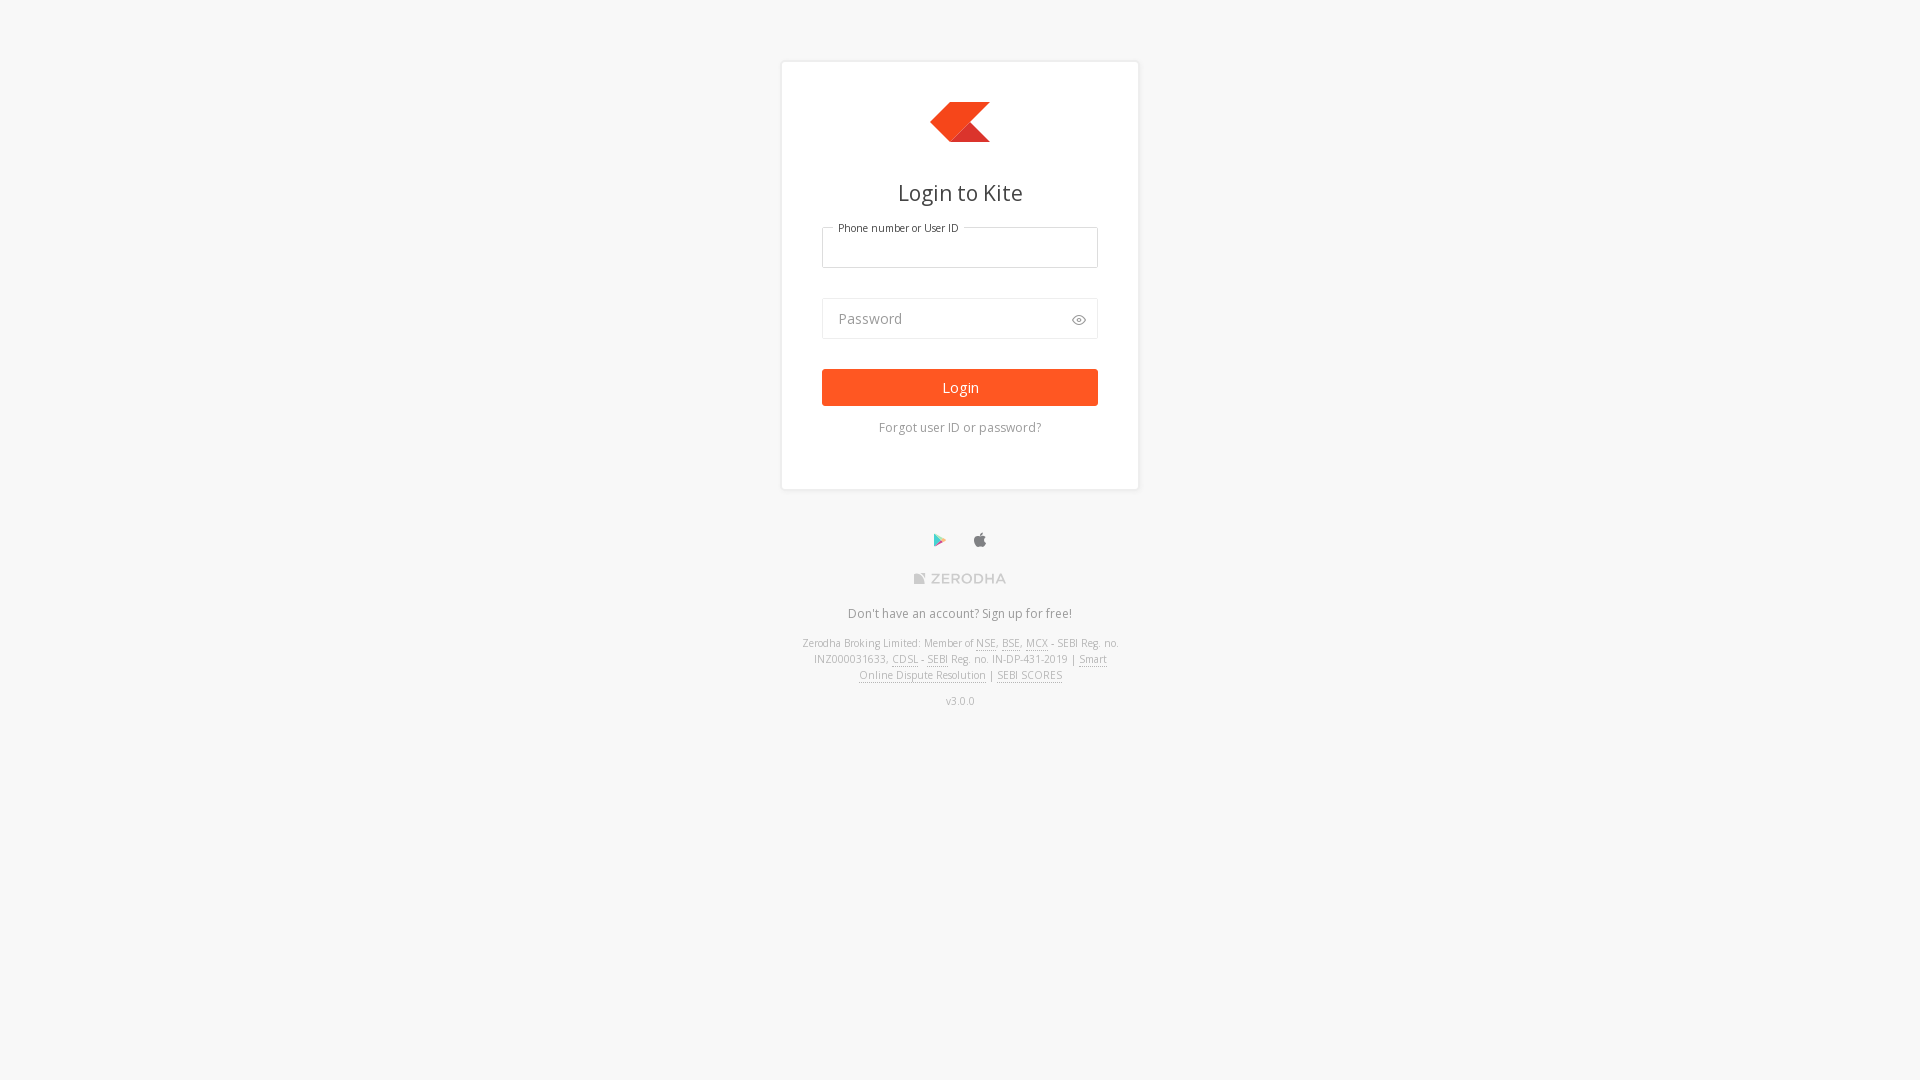

Verified page content loaded by waiting for body element
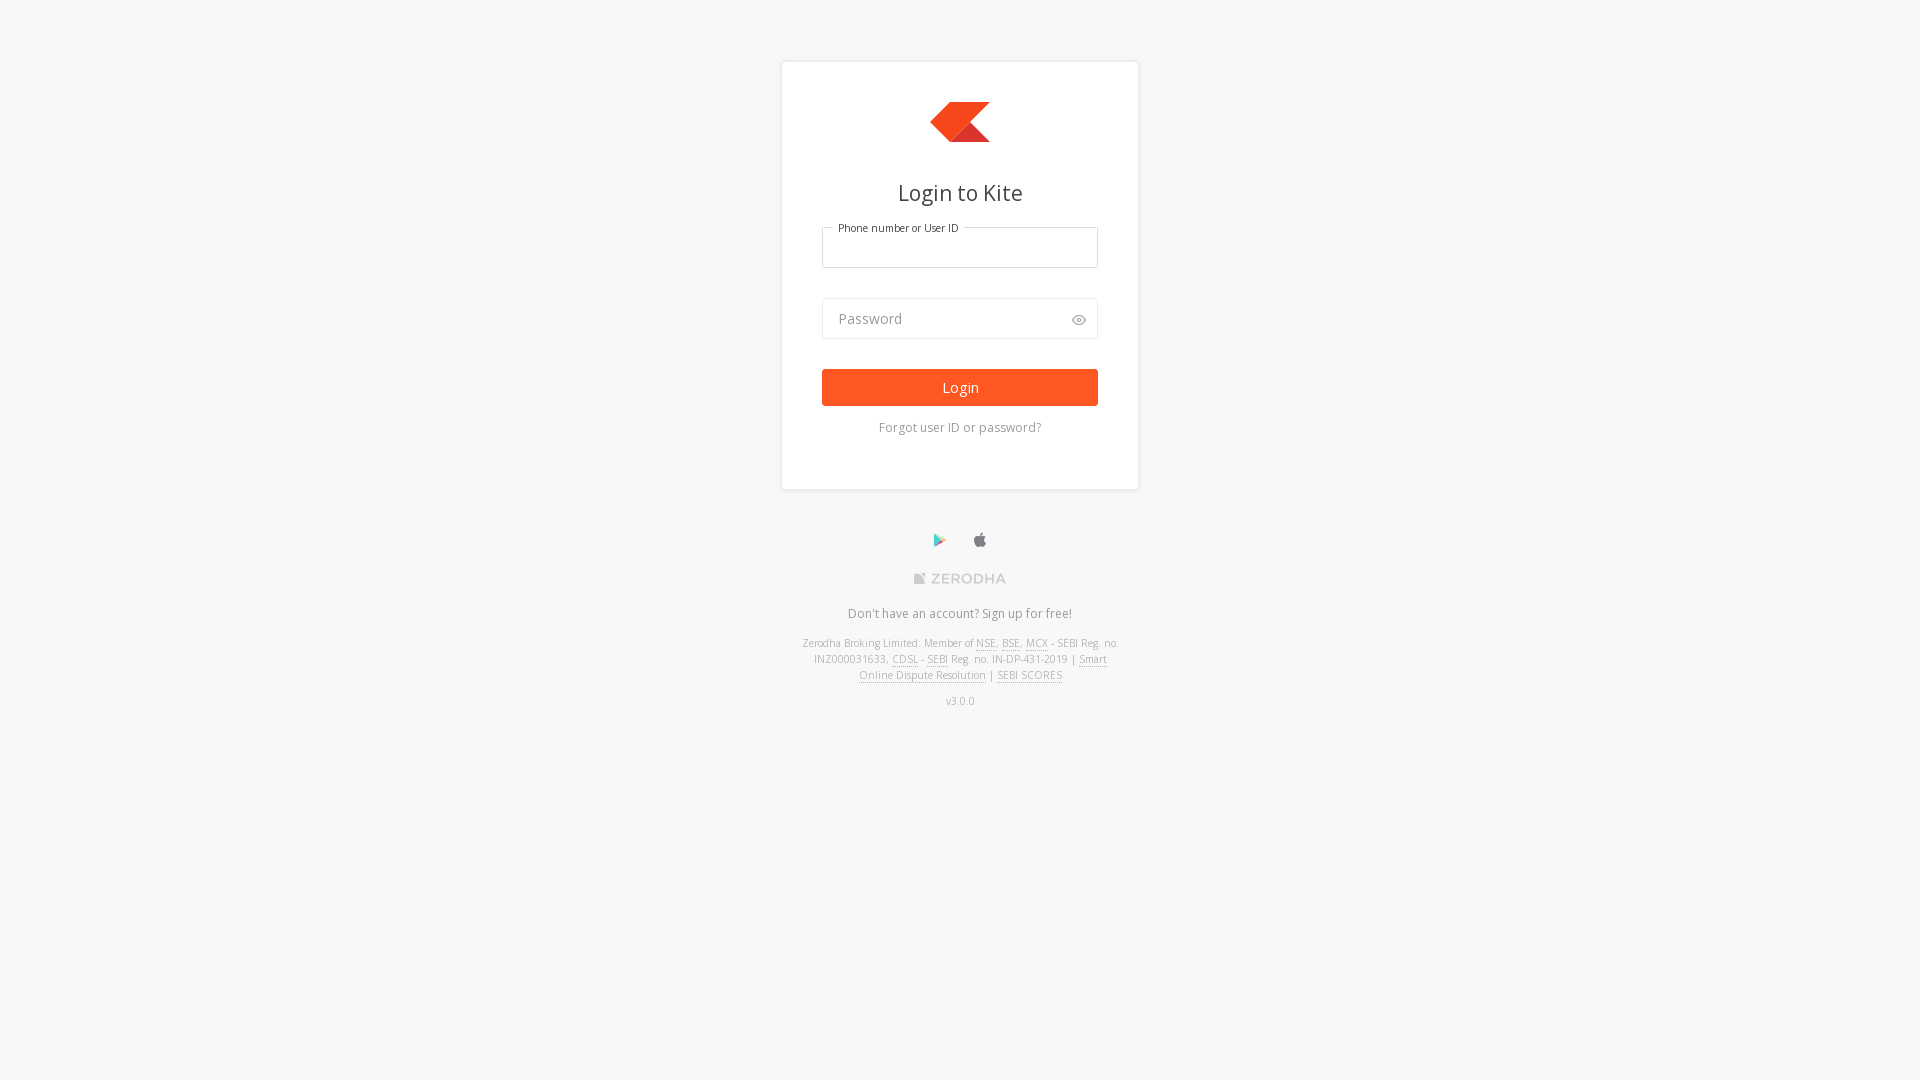

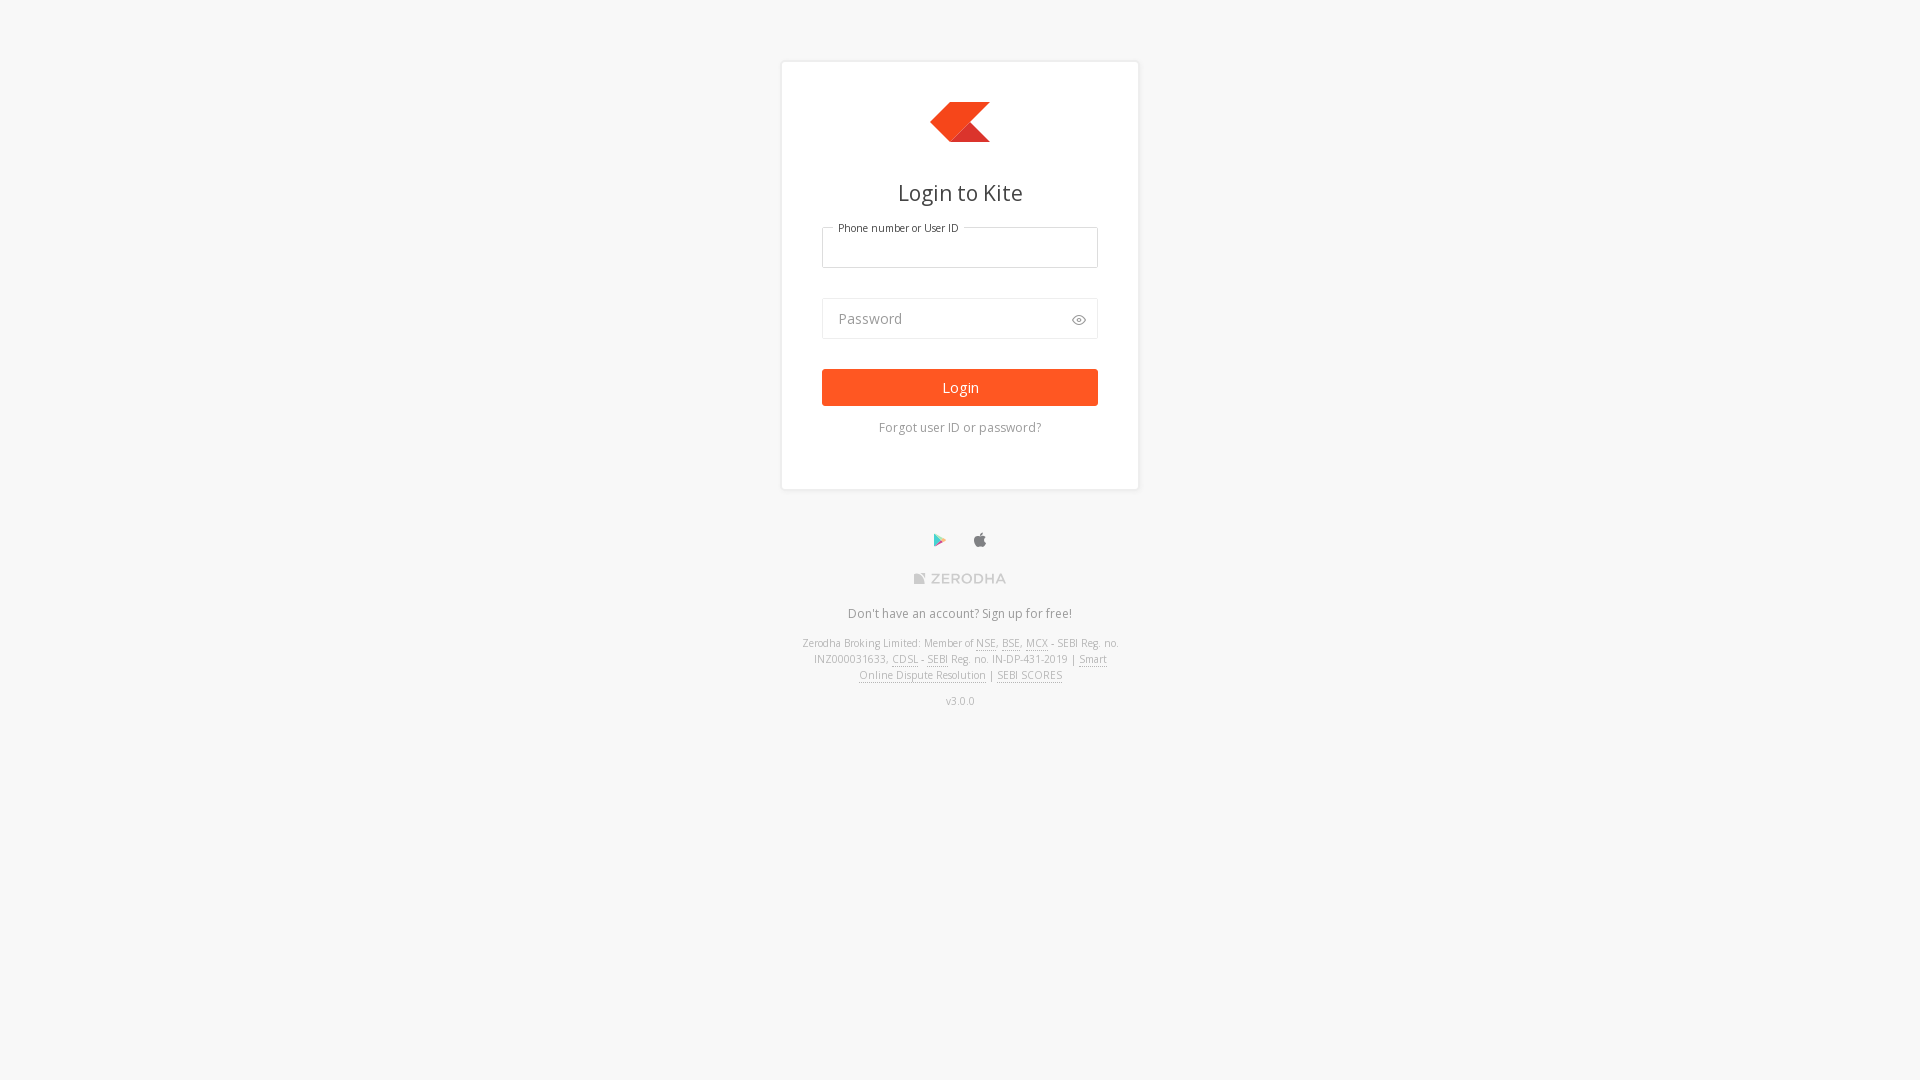